Tests registration form validation with invalid email format and verifies email validation error messages

Starting URL: https://alada.vn/tai-khoan/dang-ky.html

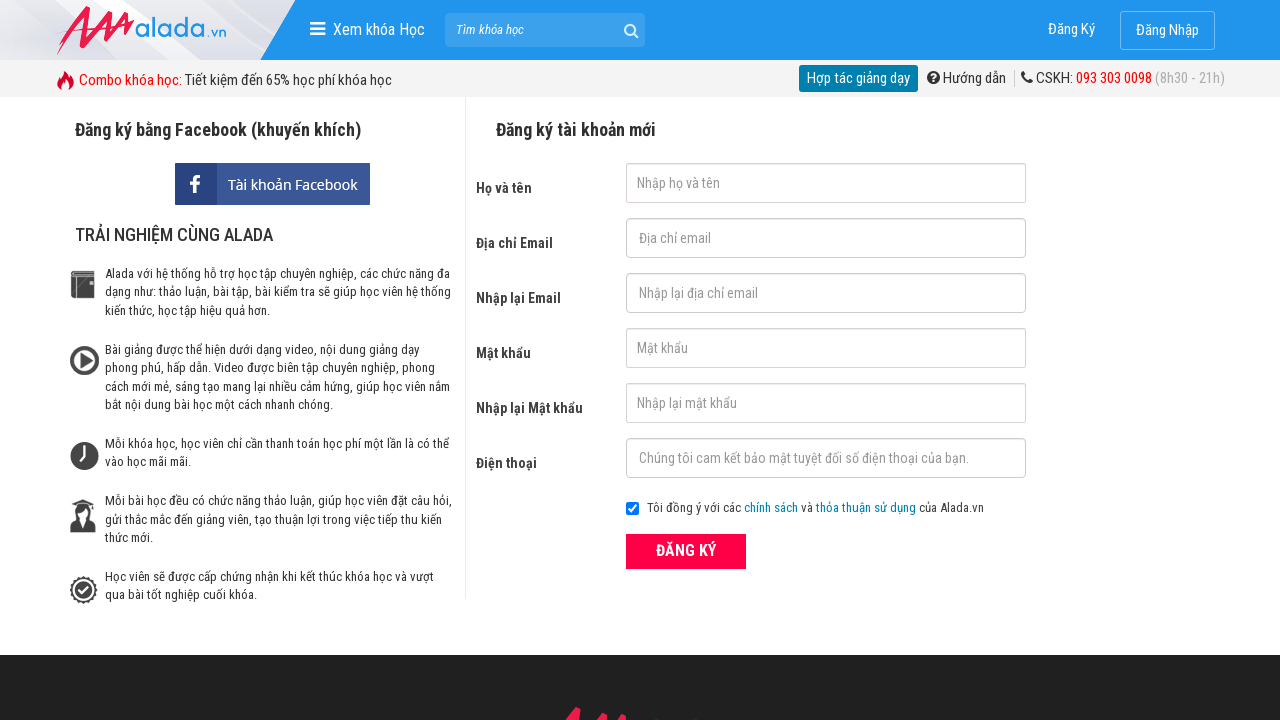

Filled first name field with 'Nhung' on #txtFirstname
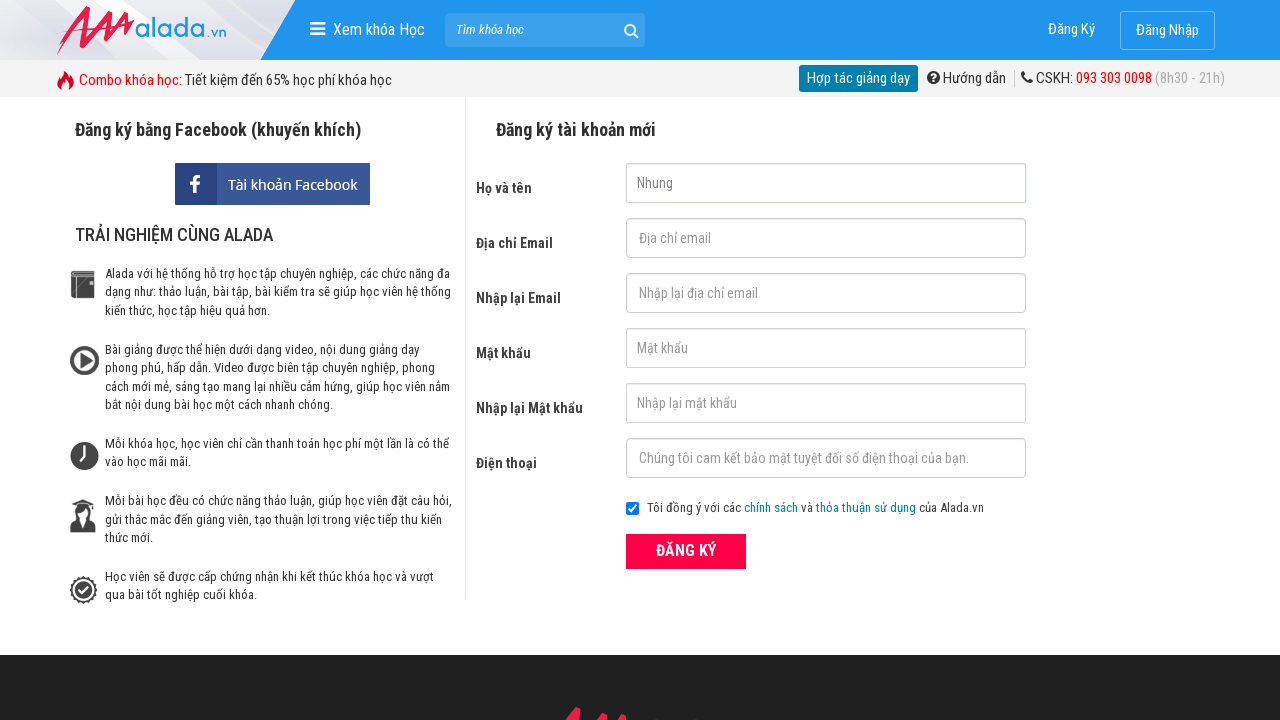

Filled email field with invalid format 'nguyenthihongnhung.com' on #txtEmail
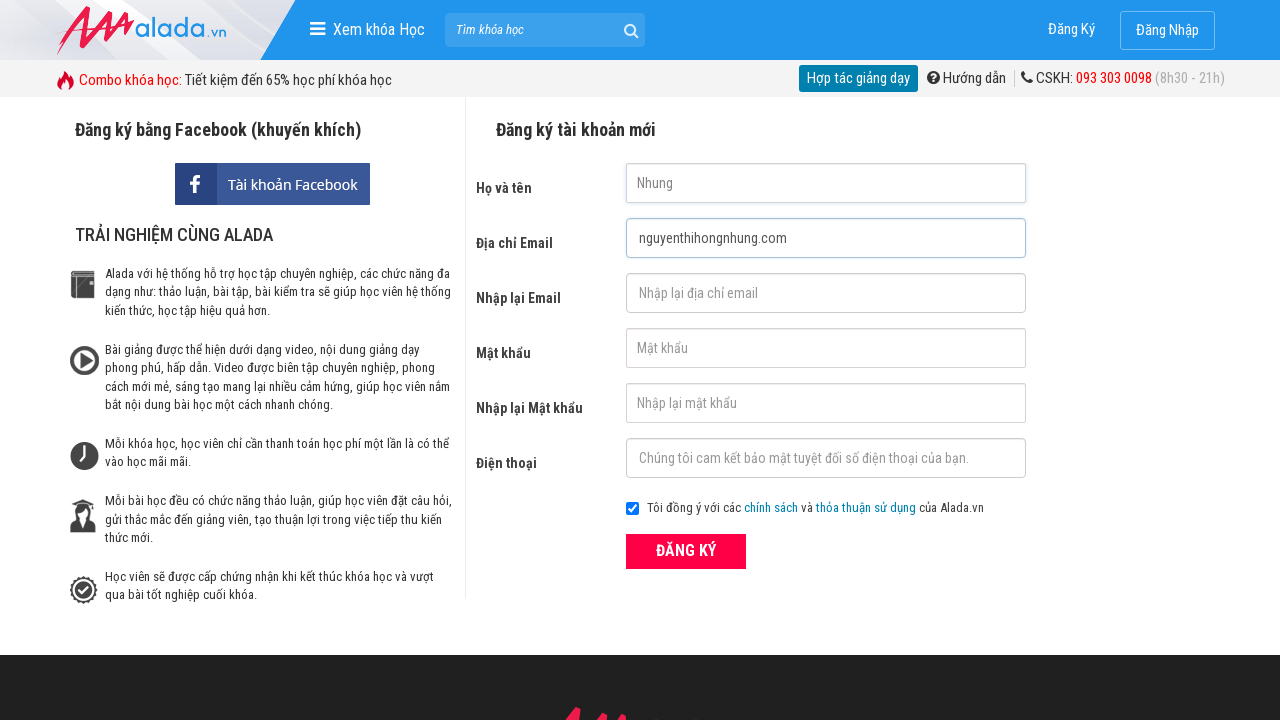

Filled confirm email field with 'nguyenthihongnhung.com' on #txtCEmail
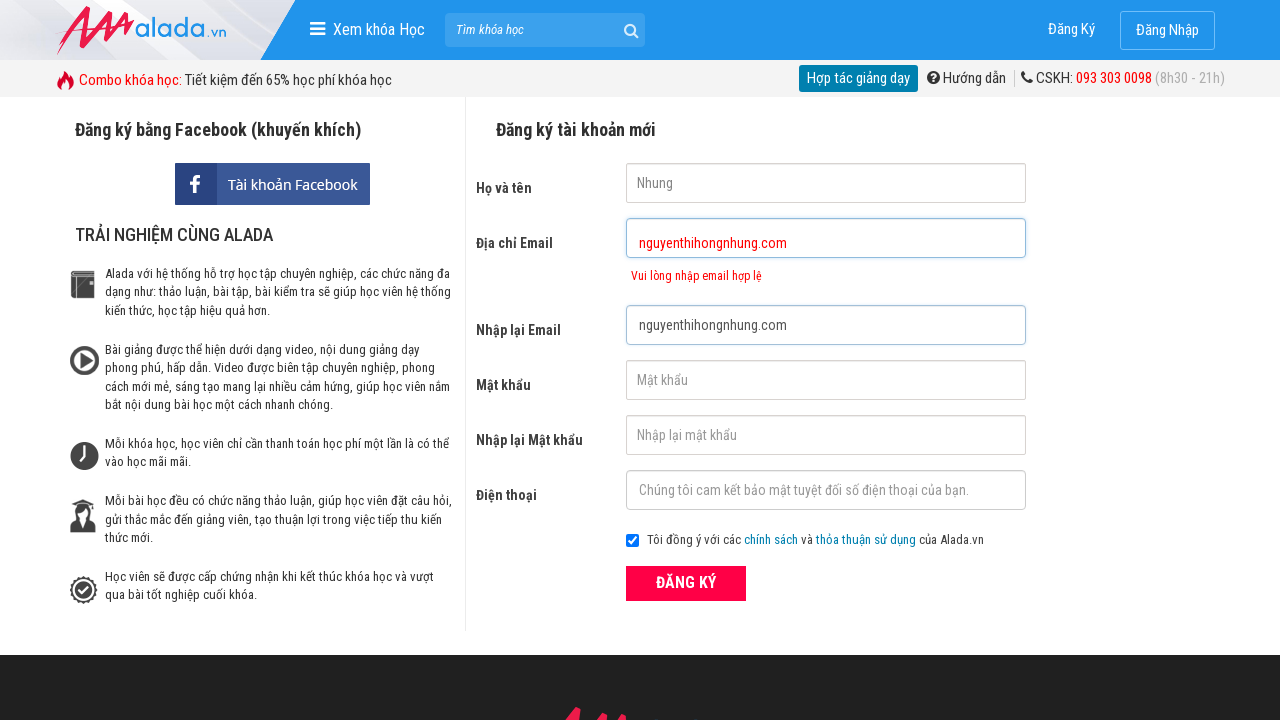

Filled password field with 'huy12345' on #txtPassword
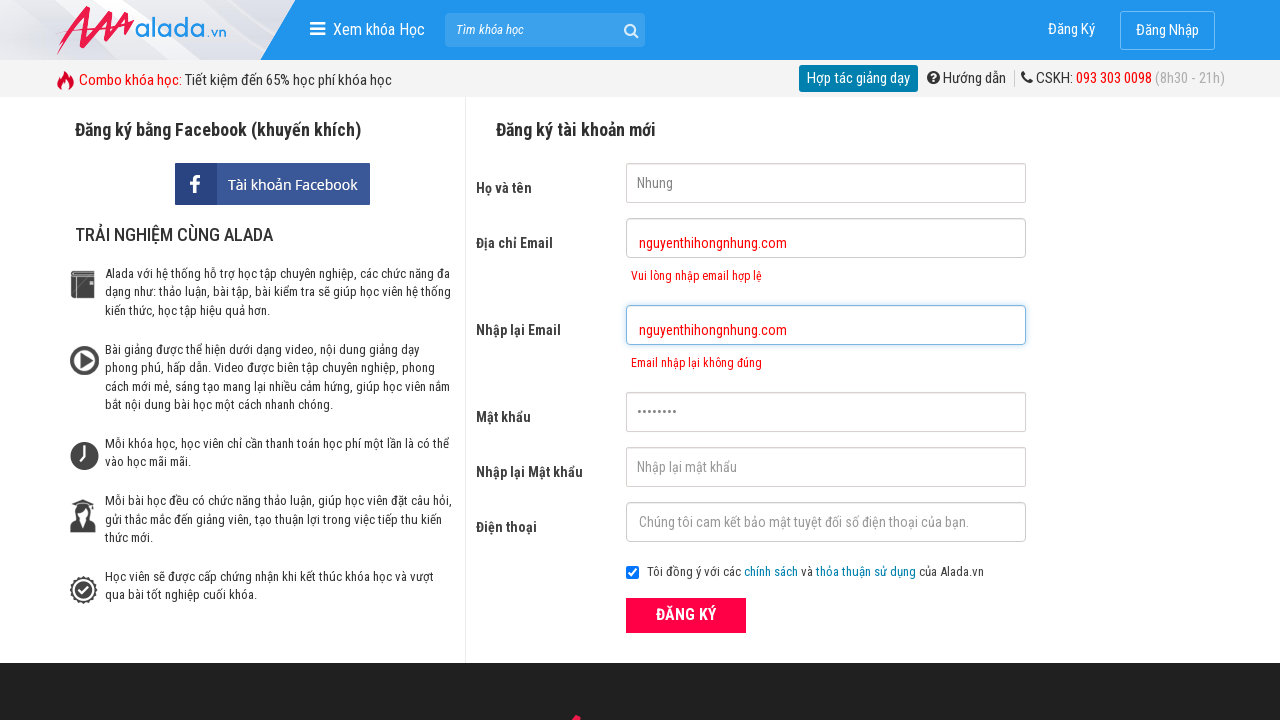

Filled confirm password field with 'Huy12345' on #txtCPassword
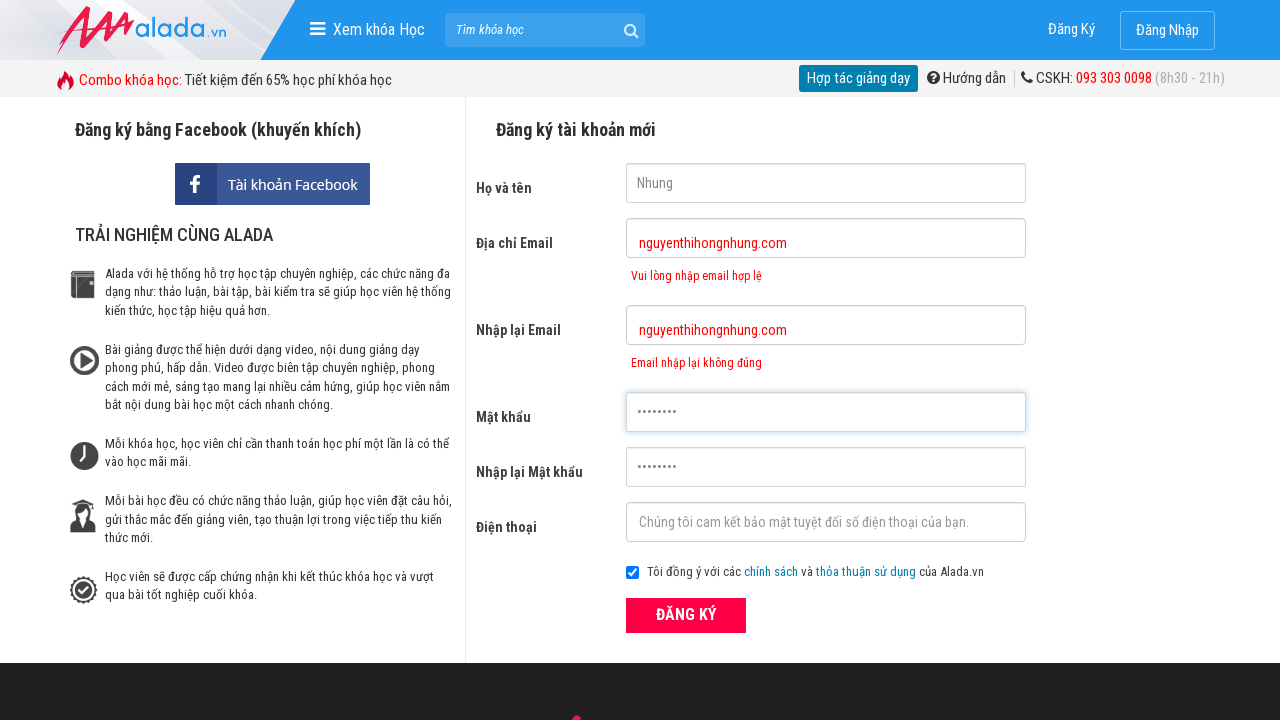

Filled phone number field with '0123456789' on #txtPhone
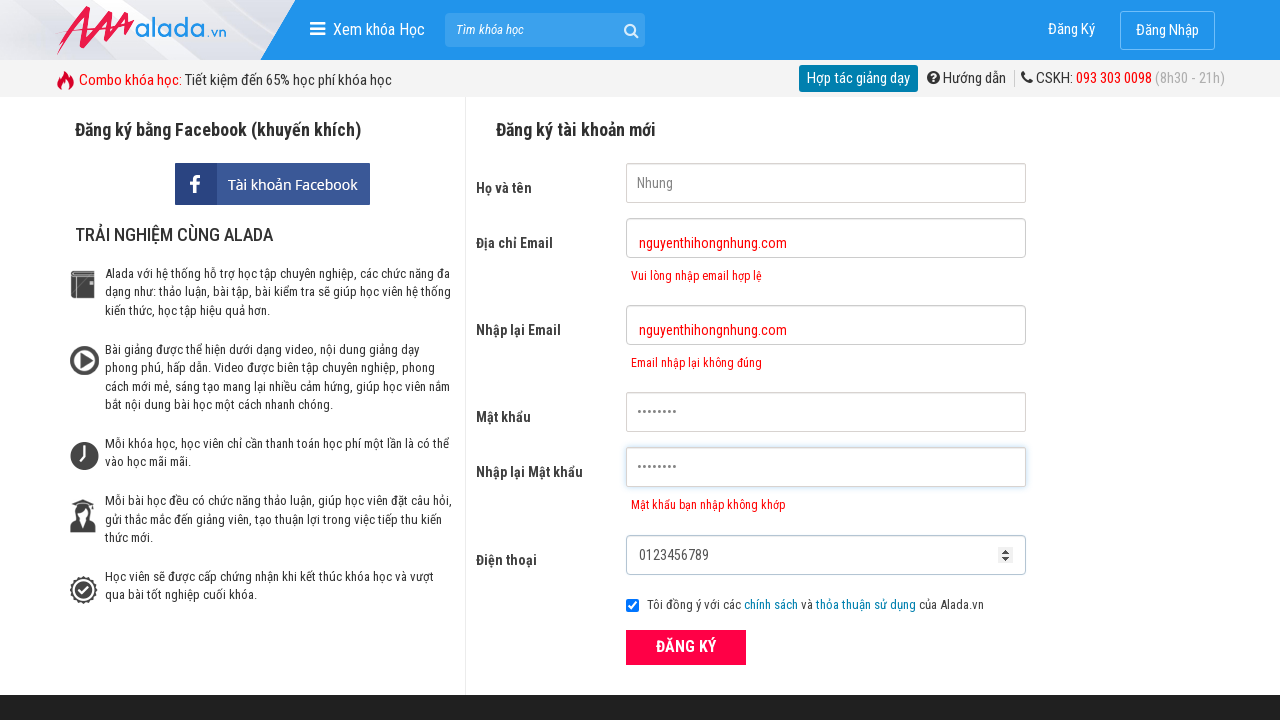

Clicked submit button to attempt registration at (686, 648) on button[type='submit']
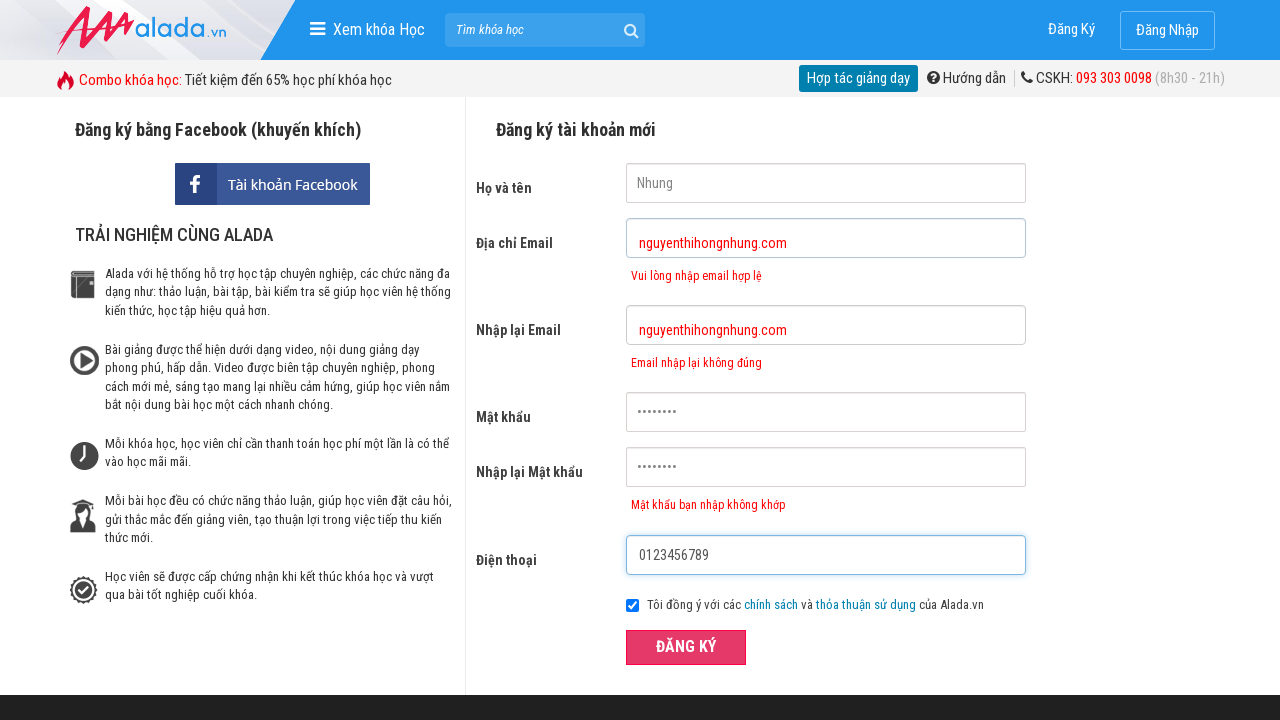

Email validation error message appeared
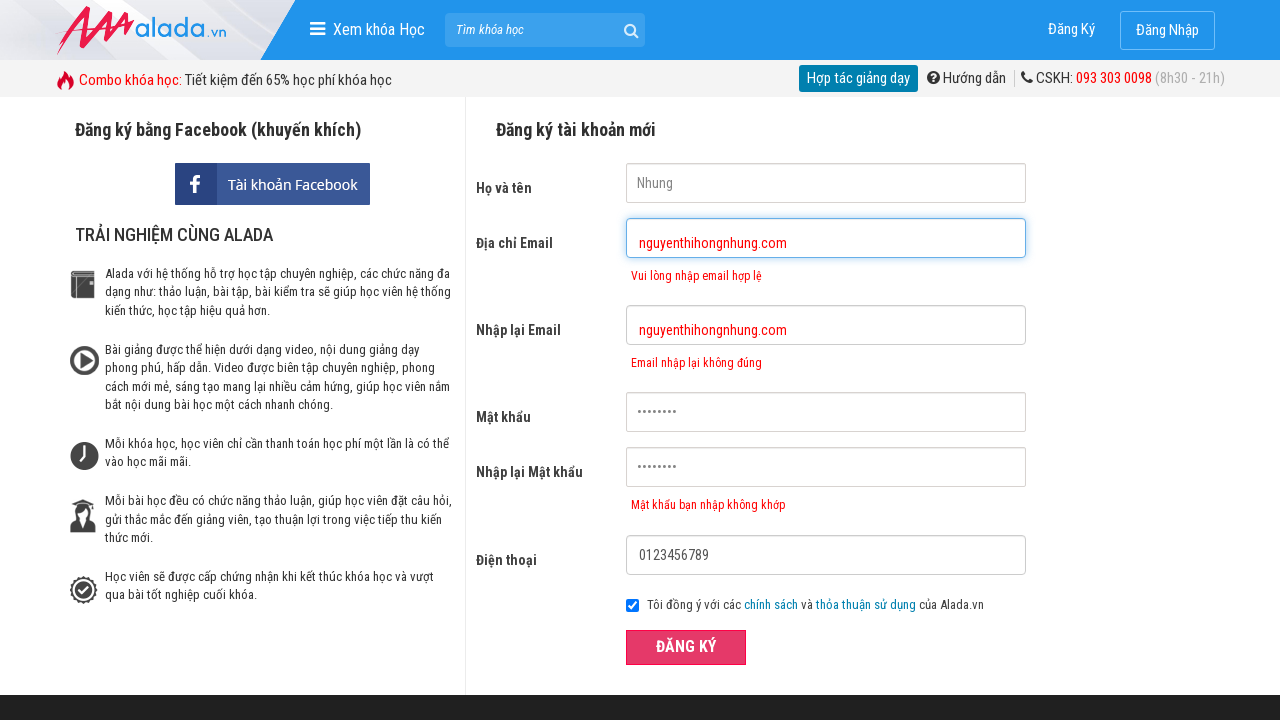

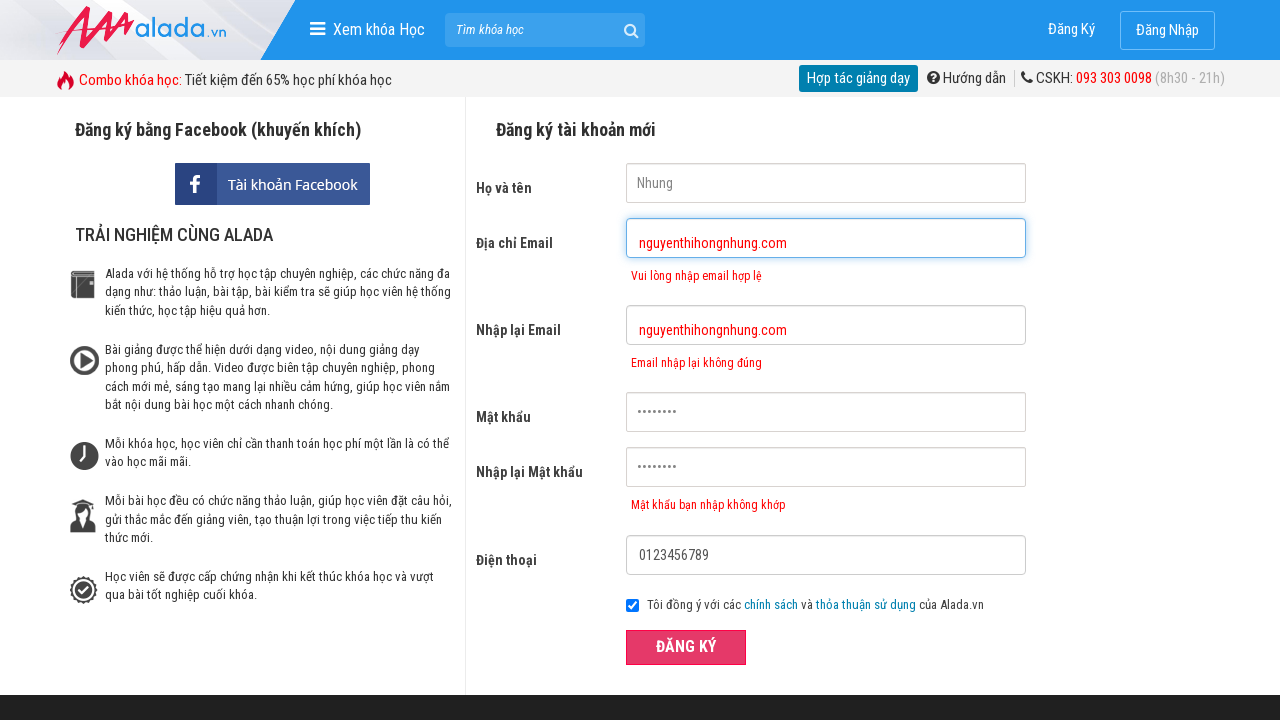